Tests that the OrangeHRM demo page loads correctly by verifying the page title equals "OrangeHRM"

Starting URL: https://opensource-demo.orangehrmlive.com/

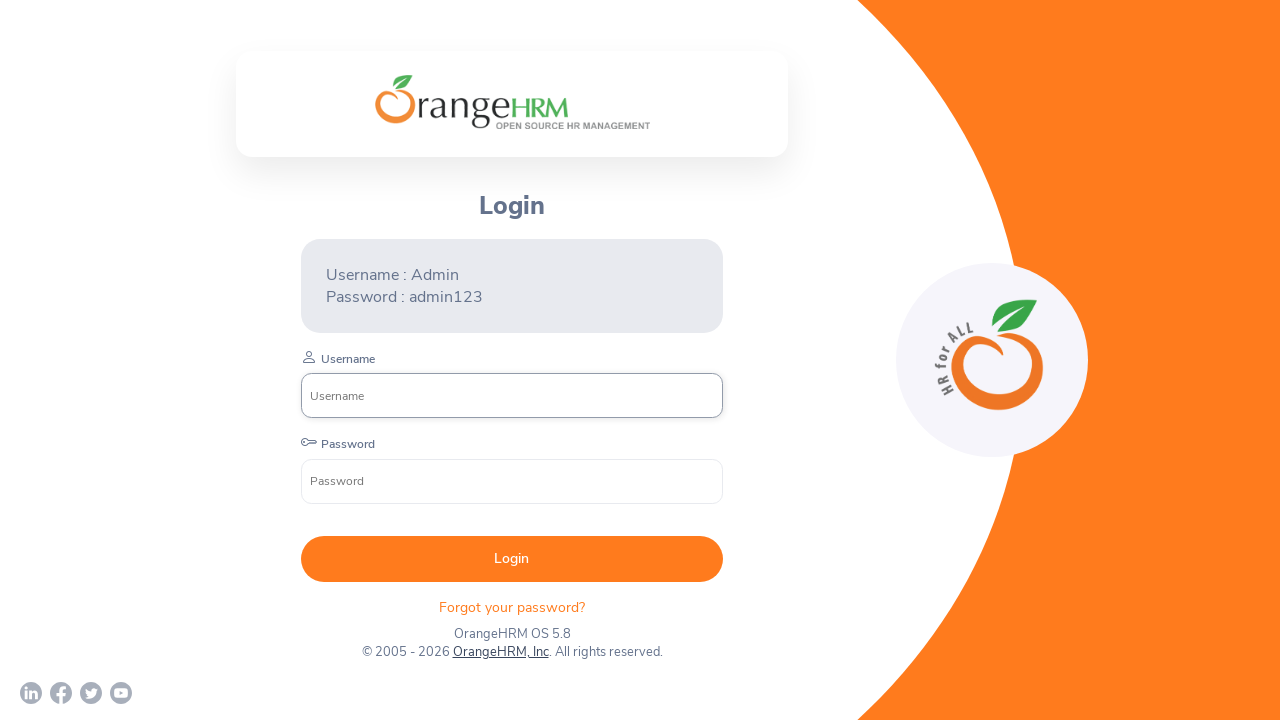

Waited for page DOM content to load
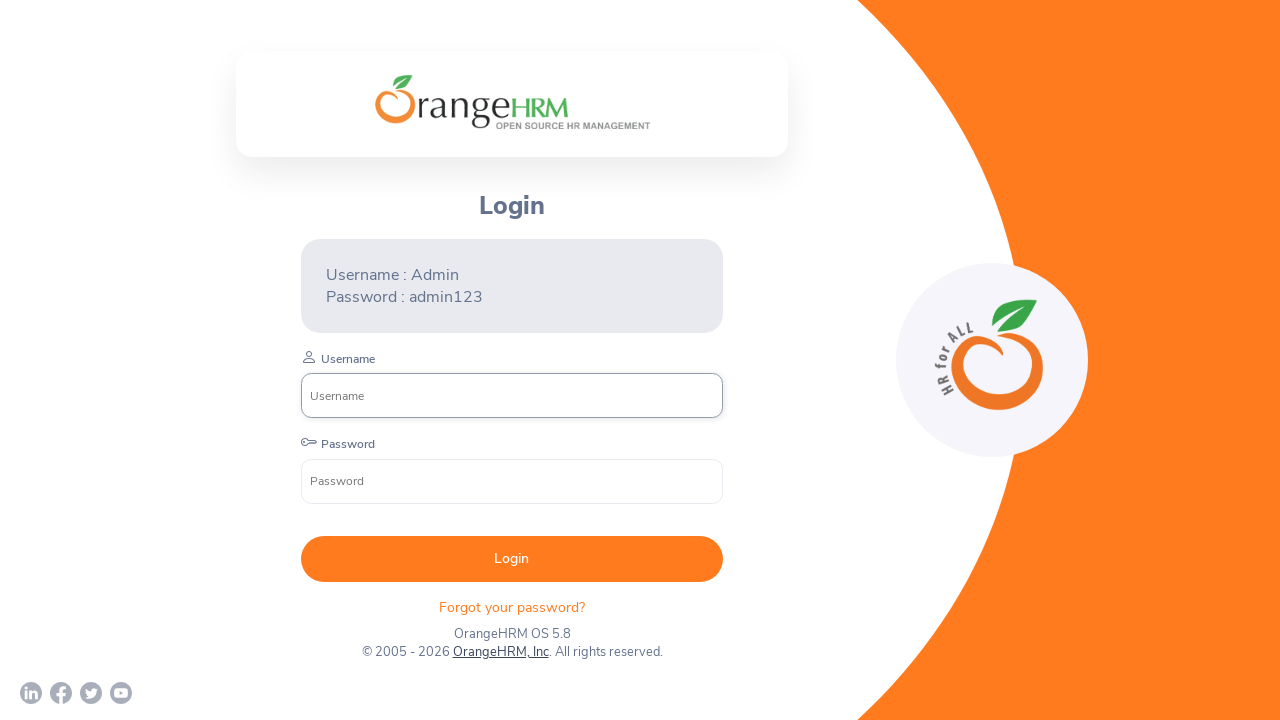

Retrieved page title
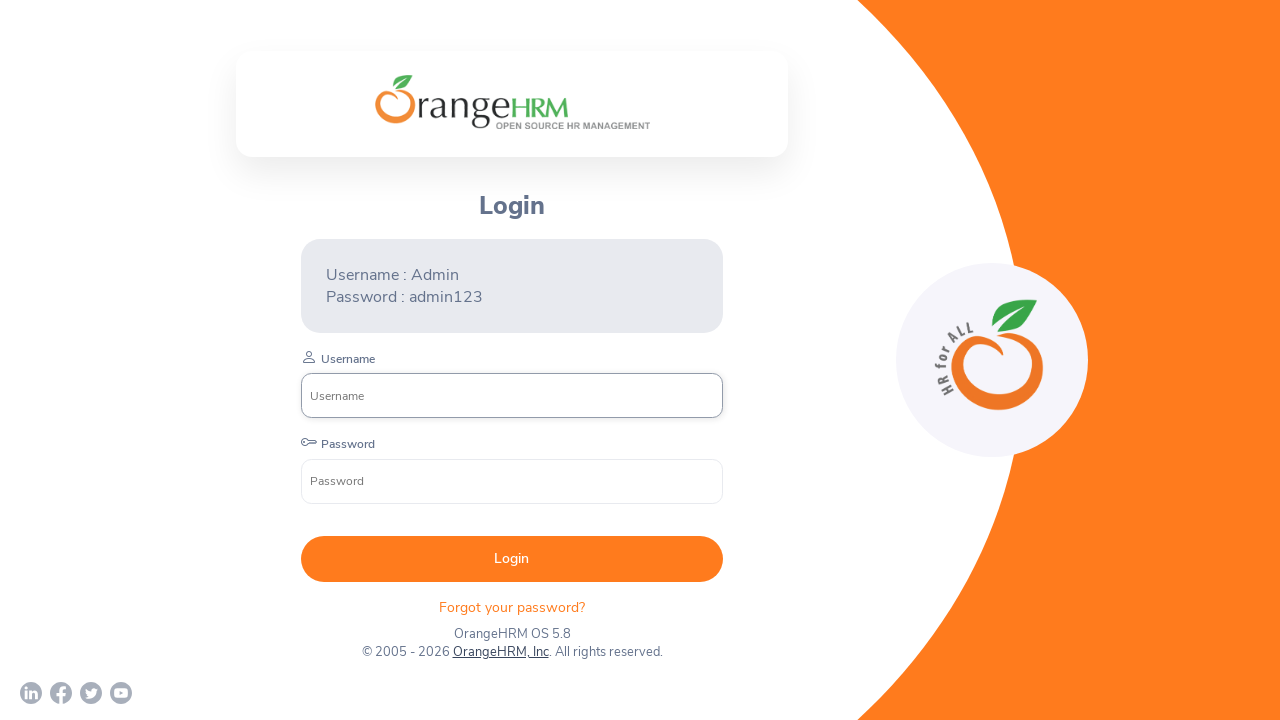

Verified page title equals 'OrangeHRM'
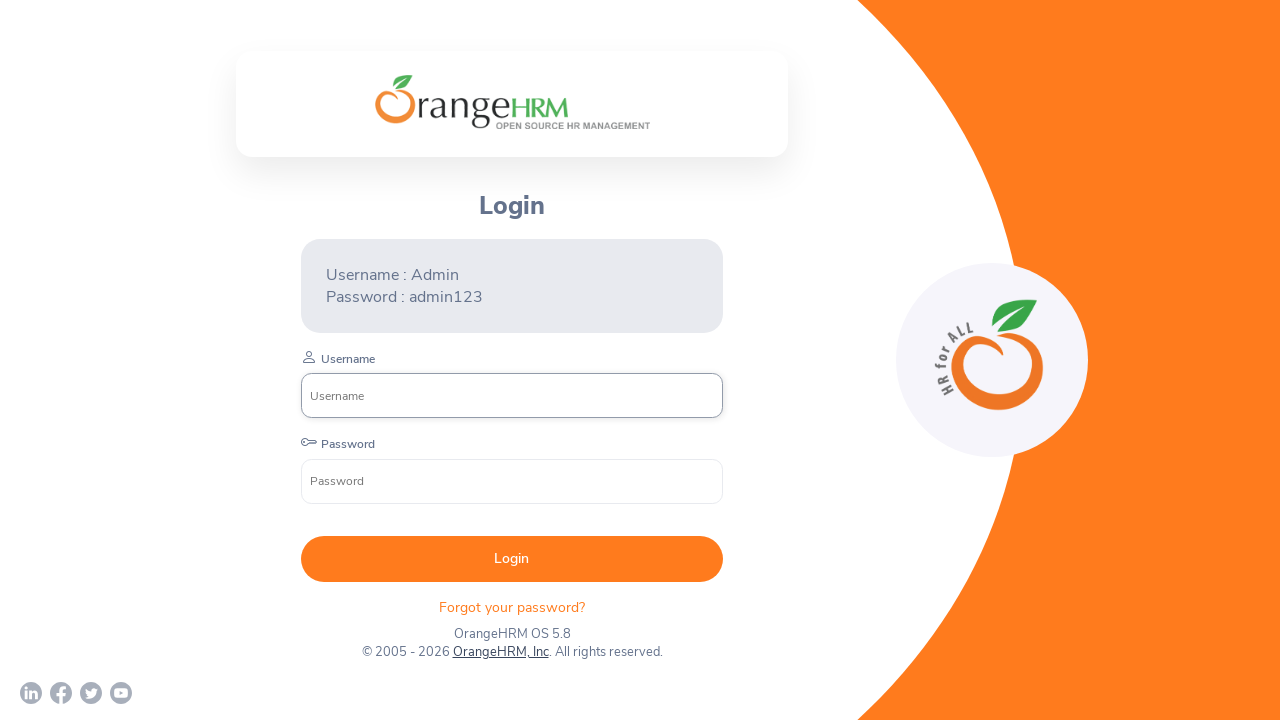

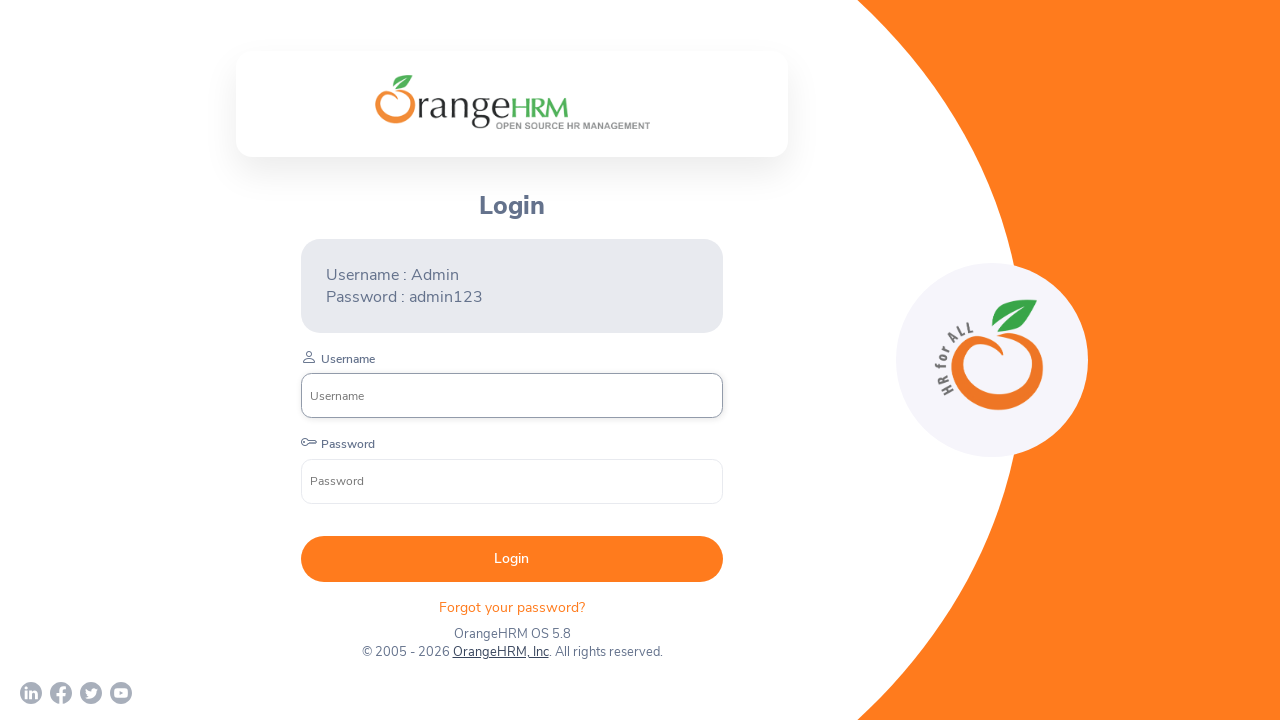